Tests table traversal by iterating through table rows to find a specific course (Python) and verify its price

Starting URL: https://rahulshettyacademy.com/AutomationPractice/

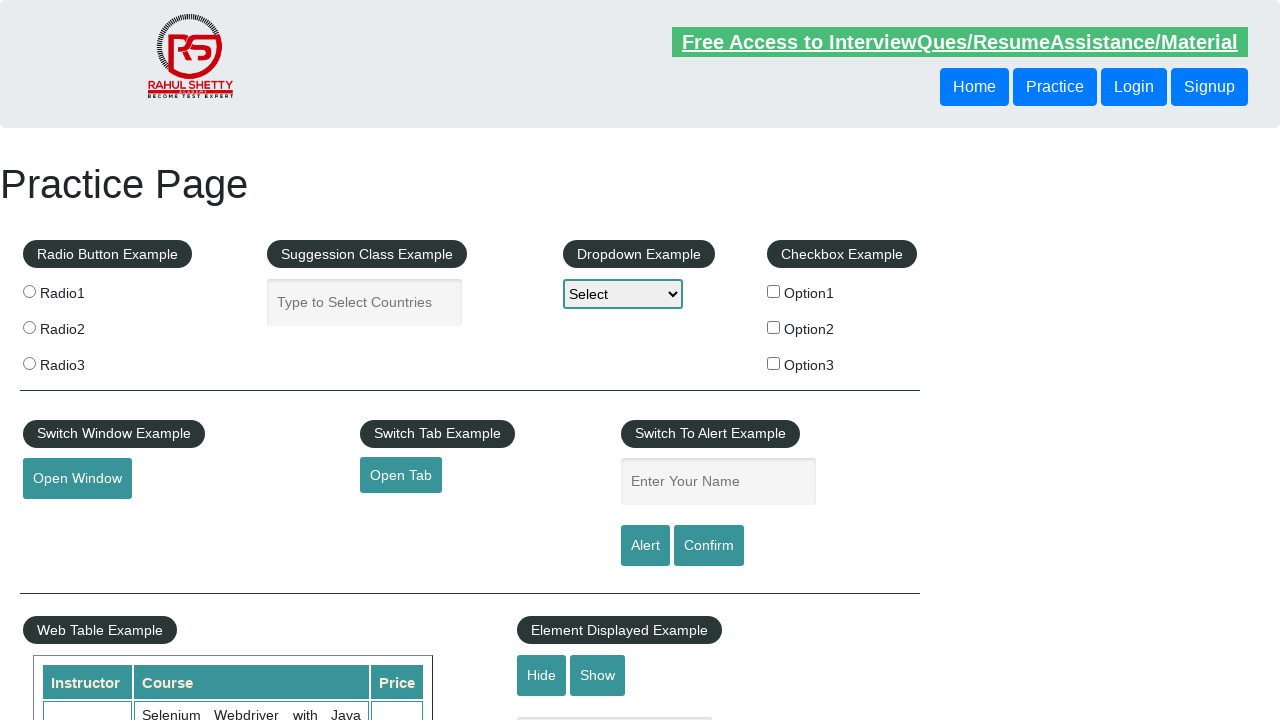

Table loaded and course list selector ready
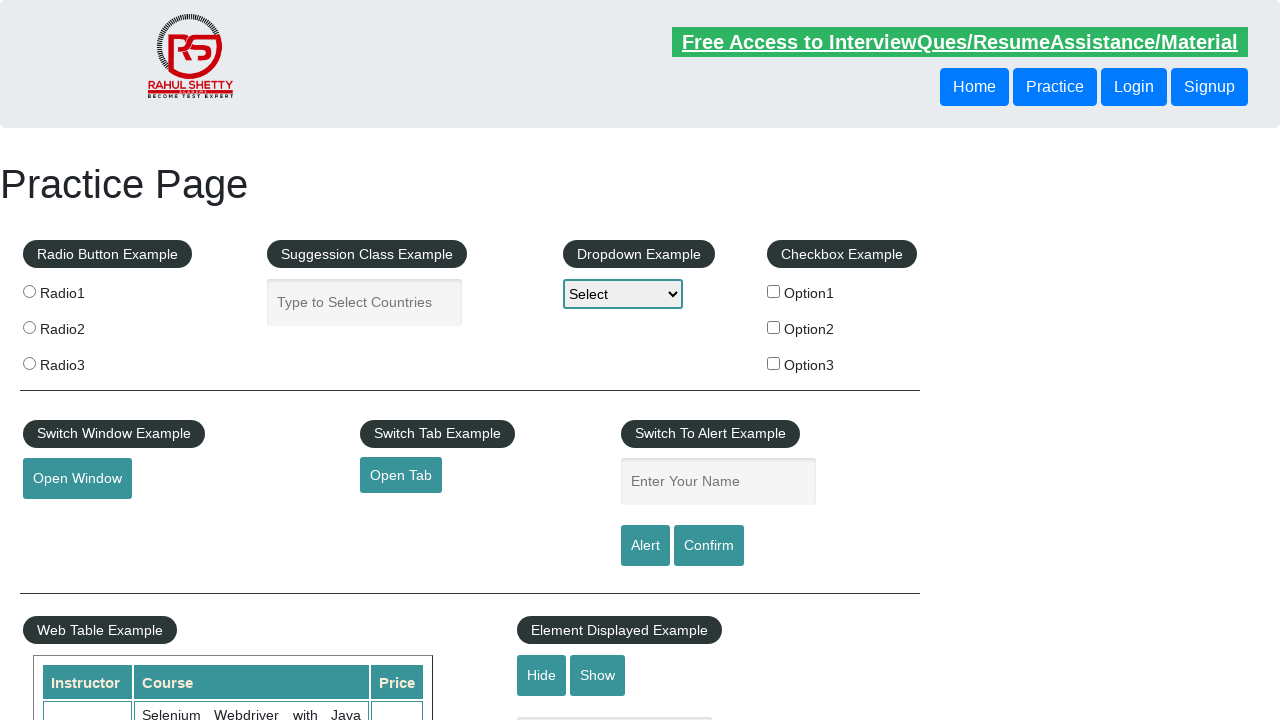

Retrieved all table rows containing course names
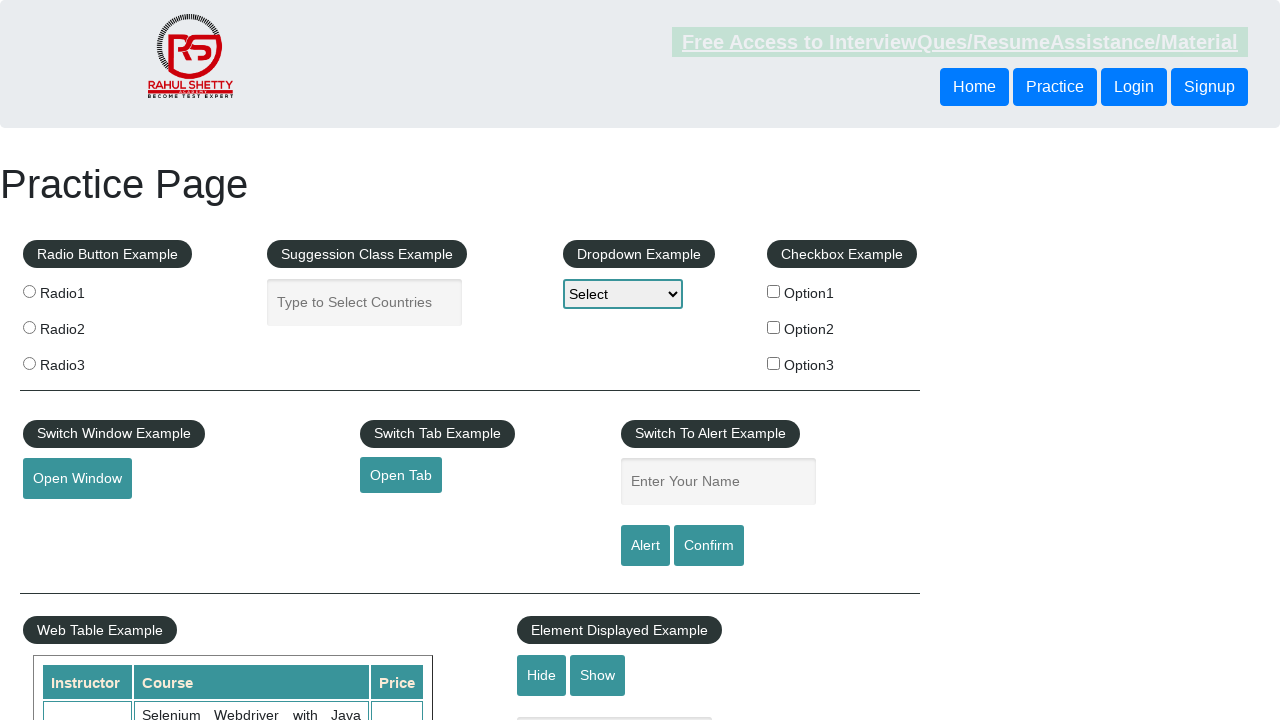

Examined table row 1: Selenium Webdriver with Java Basics + Advanced + Interview Guide
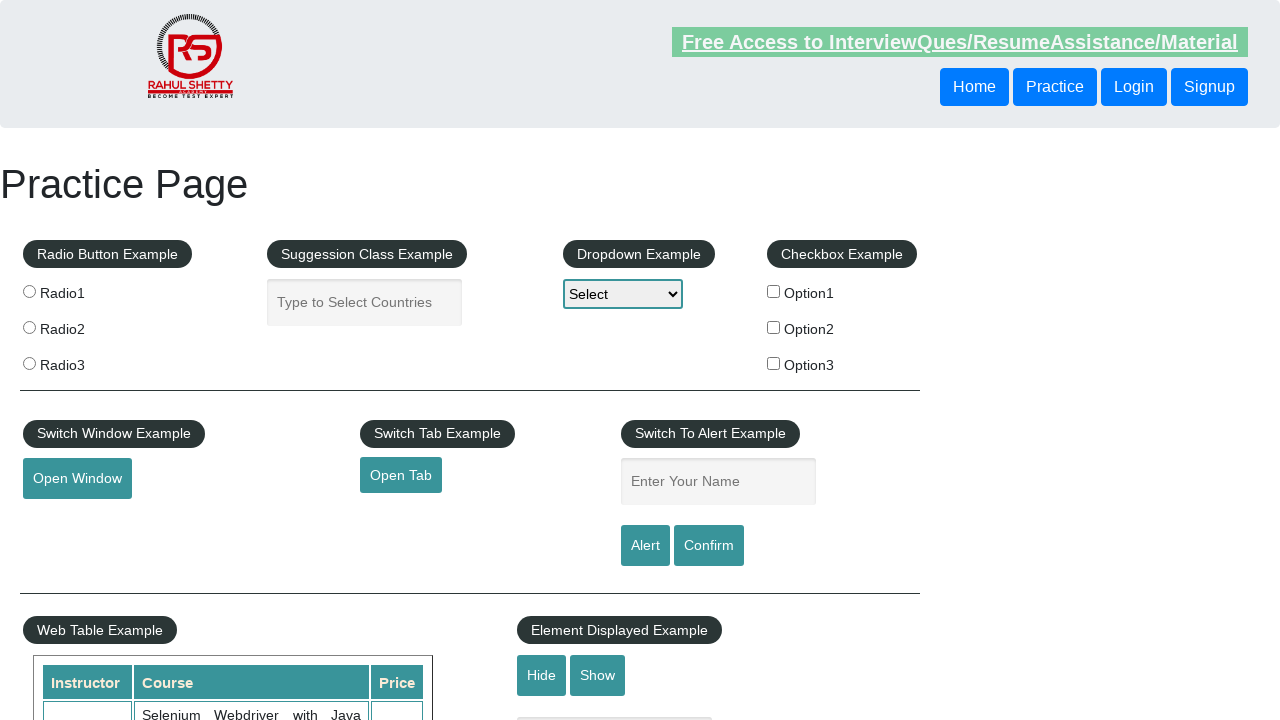

Examined table row 2: Learn SQL in Practical + Database Testing from Scratch
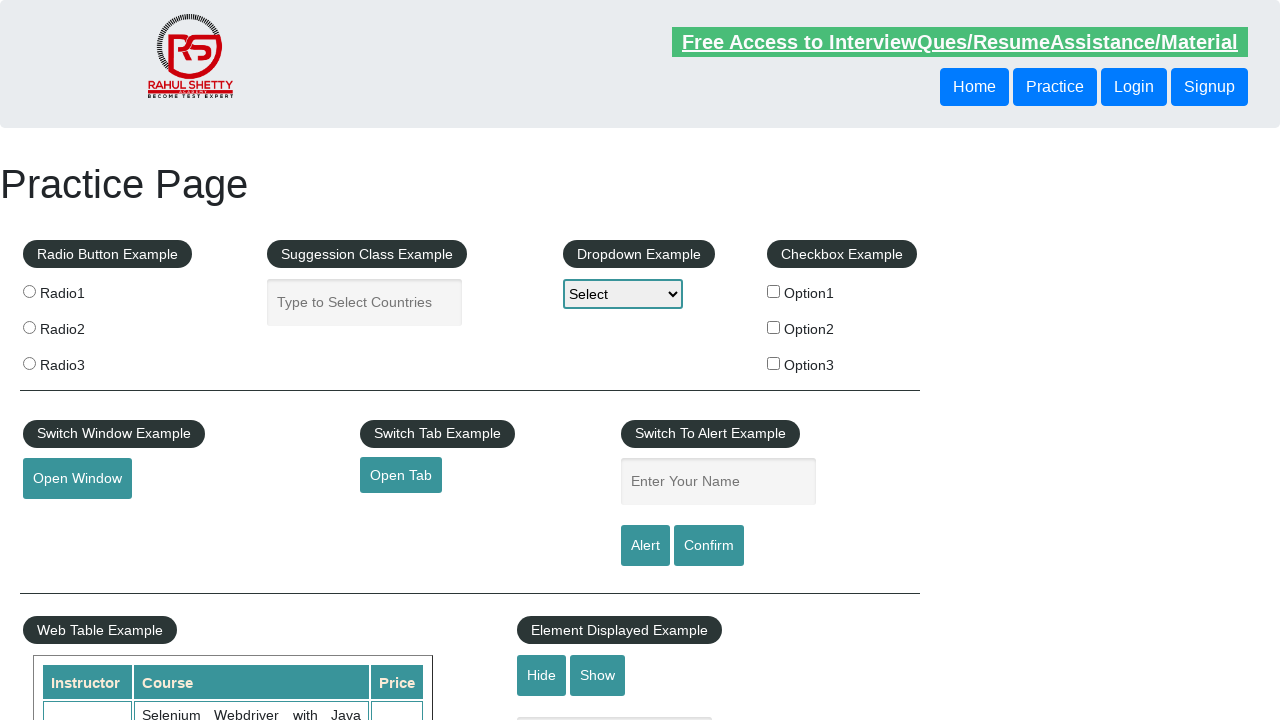

Examined table row 3: Appium (Selenium) - Mobile Automation Testing from Scratch
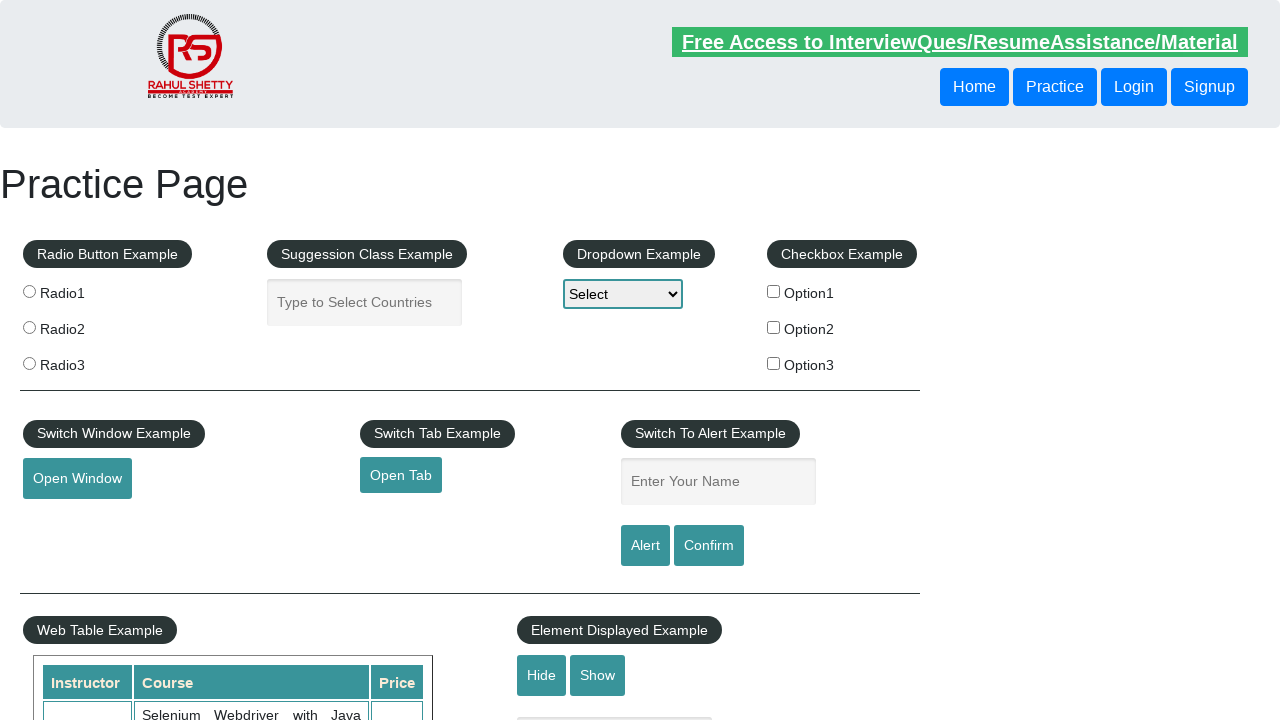

Examined table row 4: WebSecurity Testing for Beginners-QA knowledge to next level
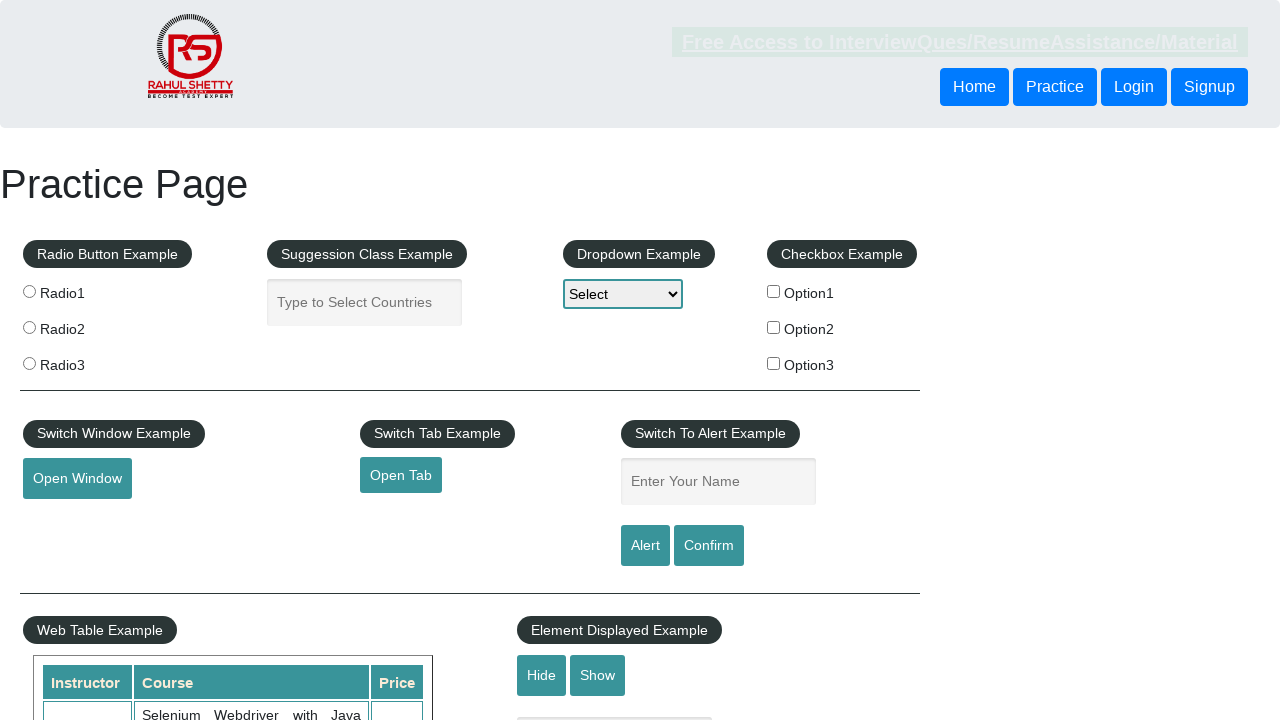

Examined table row 5: Learn JMETER from Scratch - (Performance + Load) Testing Tool
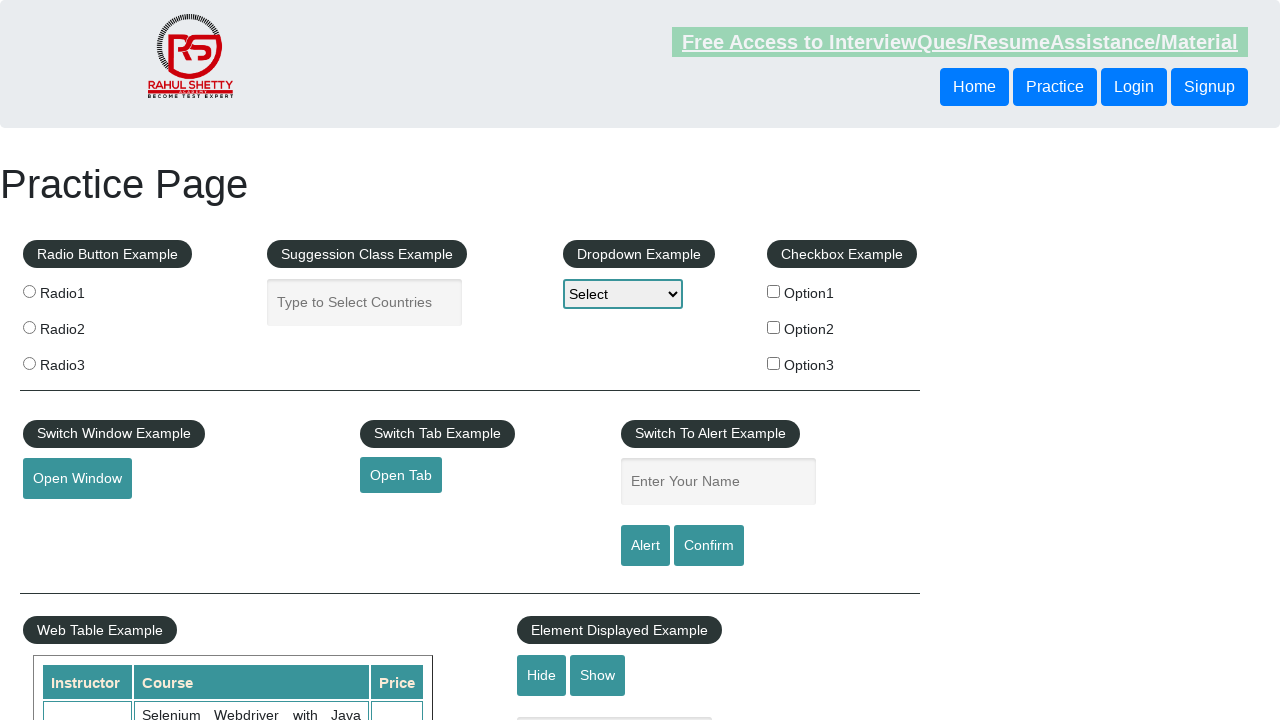

Examined table row 6: WebServices / REST API Testing with SoapUI
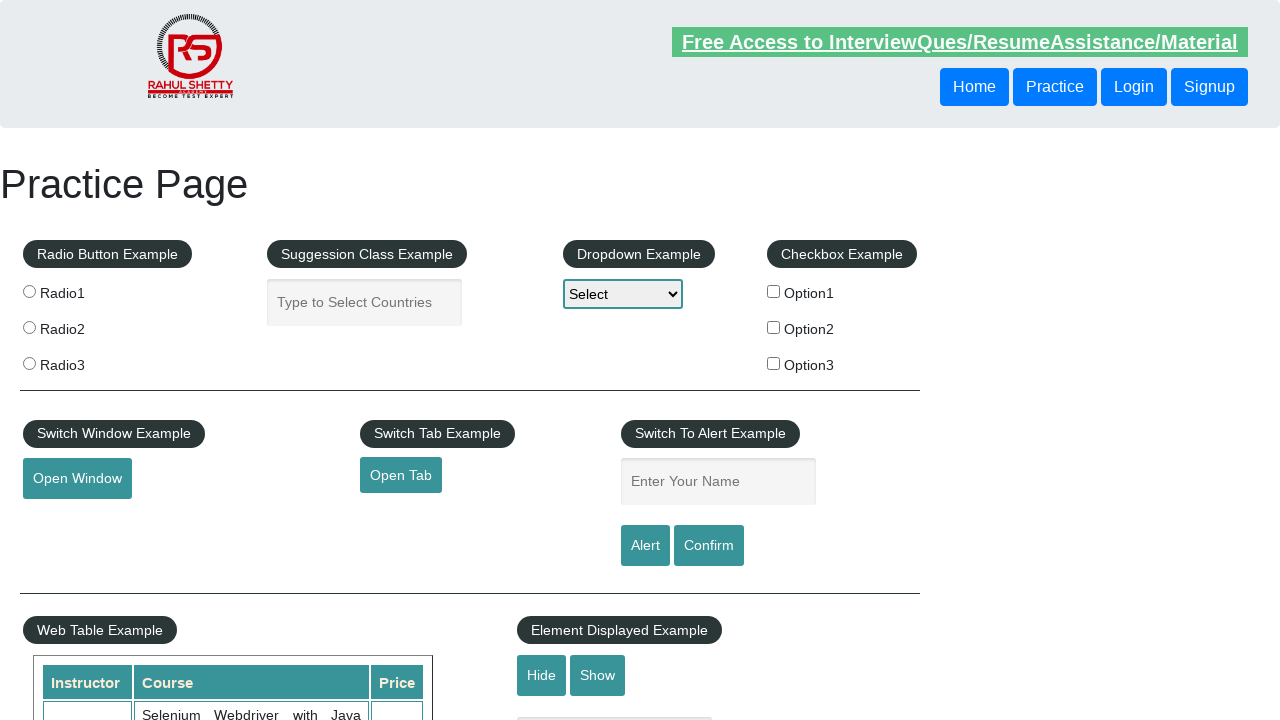

Examined table row 7: QA Expert Course :Software Testing + Bugzilla + SQL + Agile
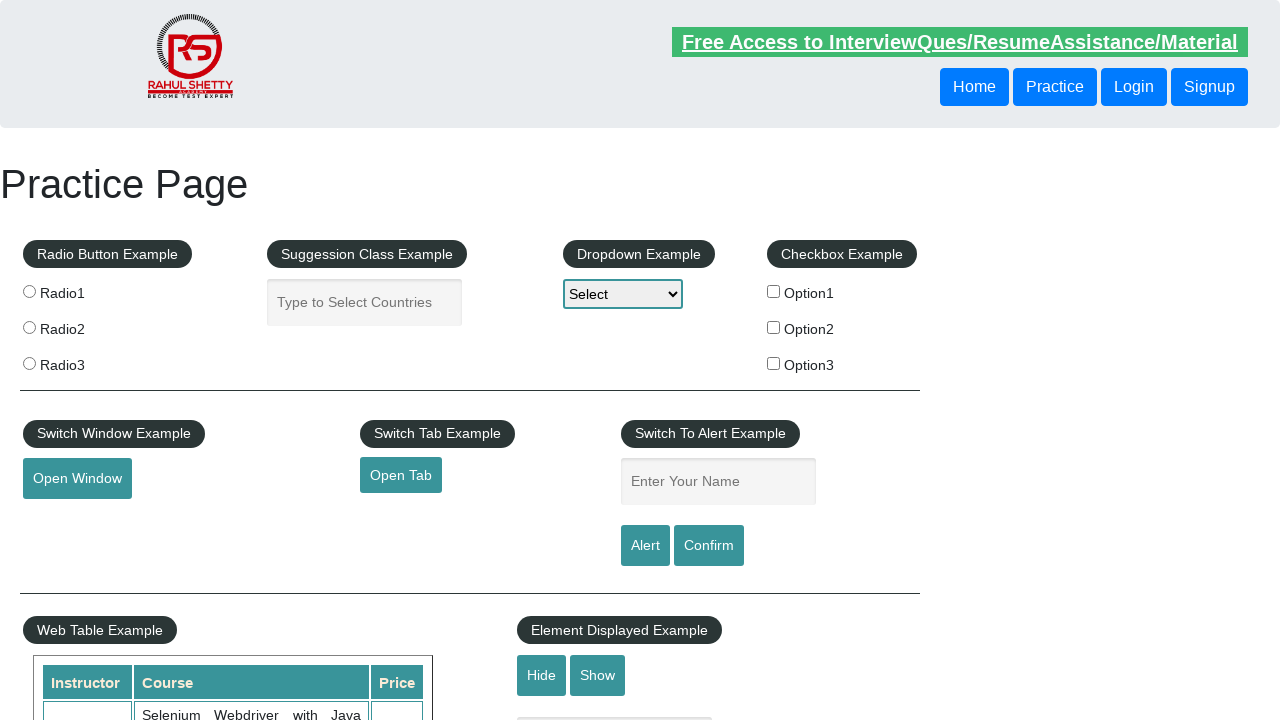

Examined table row 8: Master Selenium Automation in simple Python Language
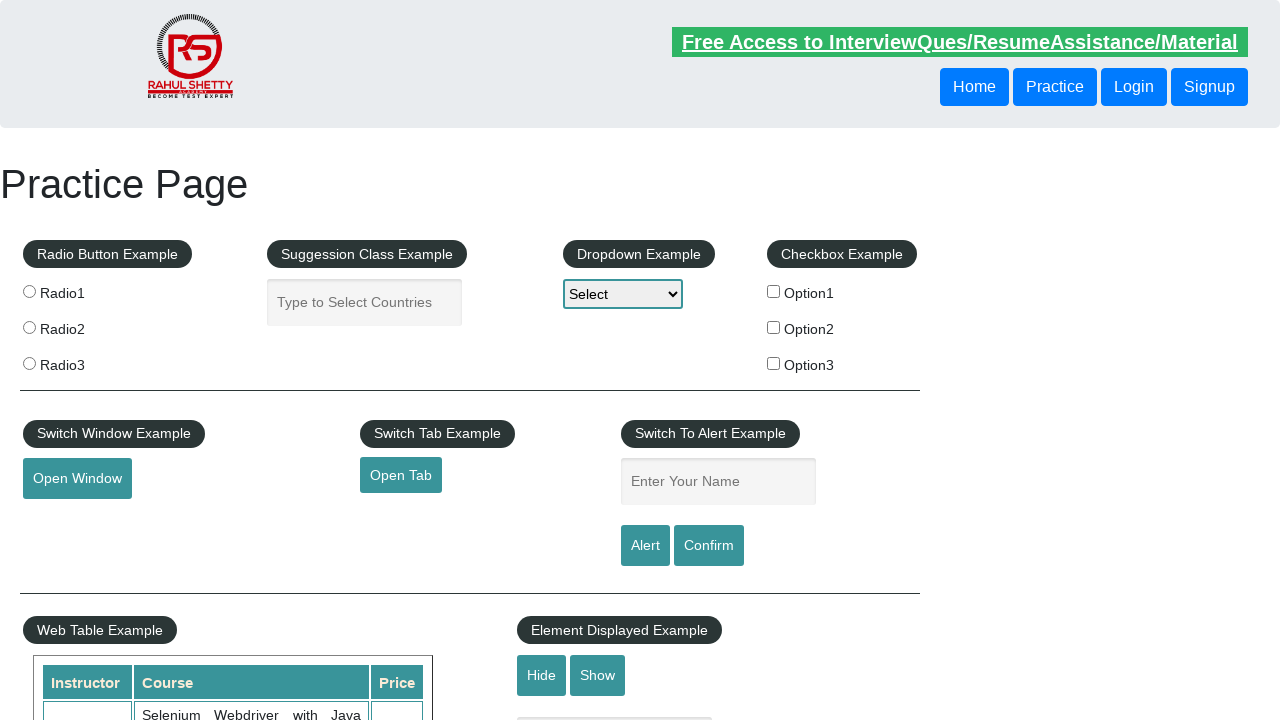

Found Python course, extracted price: 25
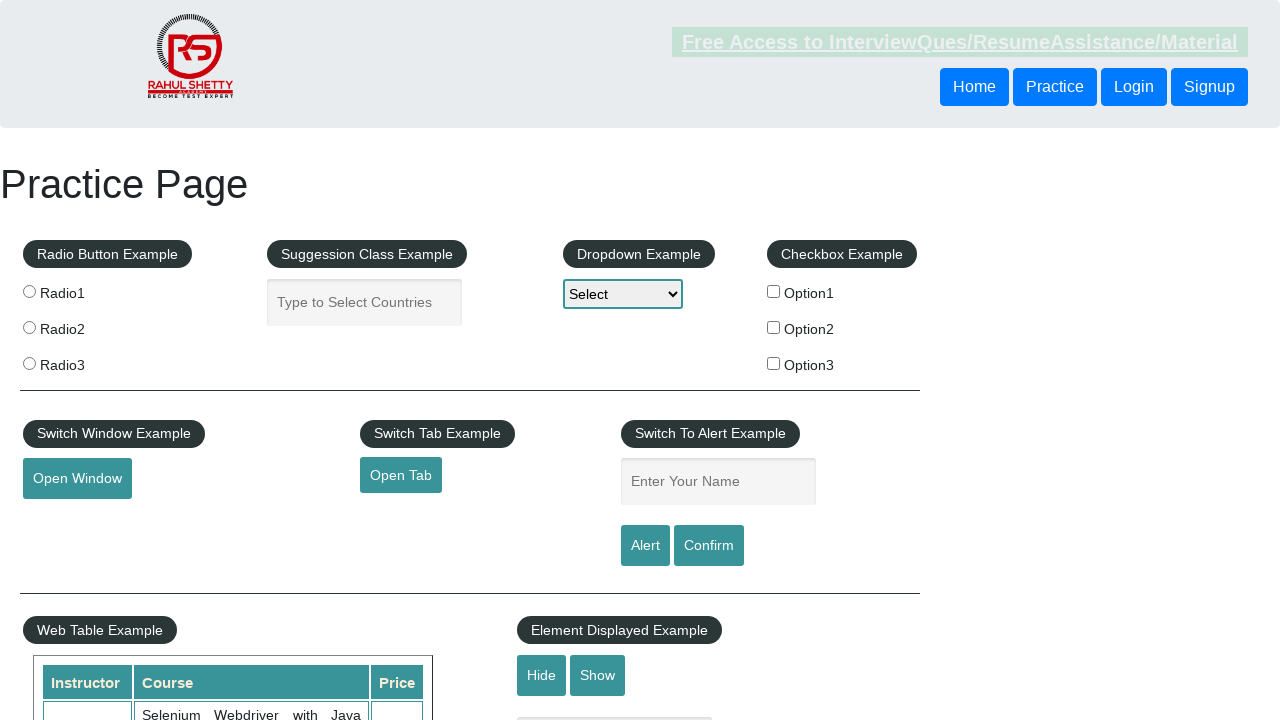

Verified Python course price is 25 - assertion passed
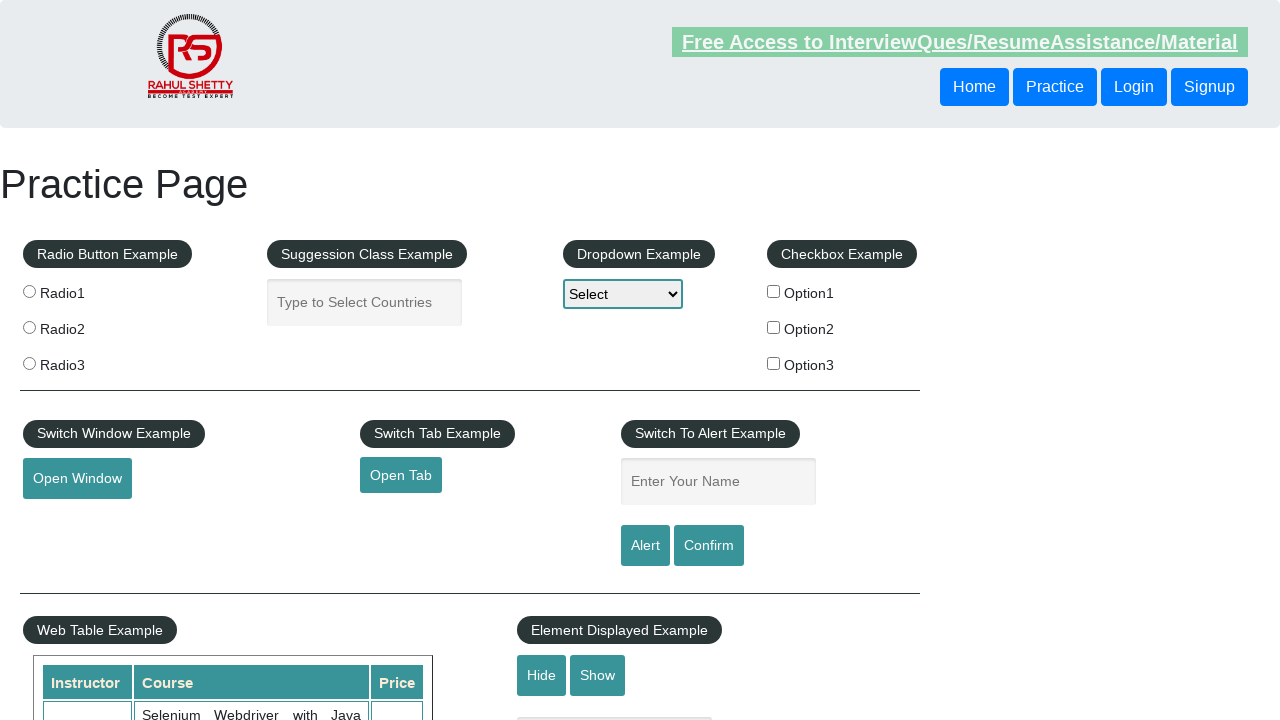

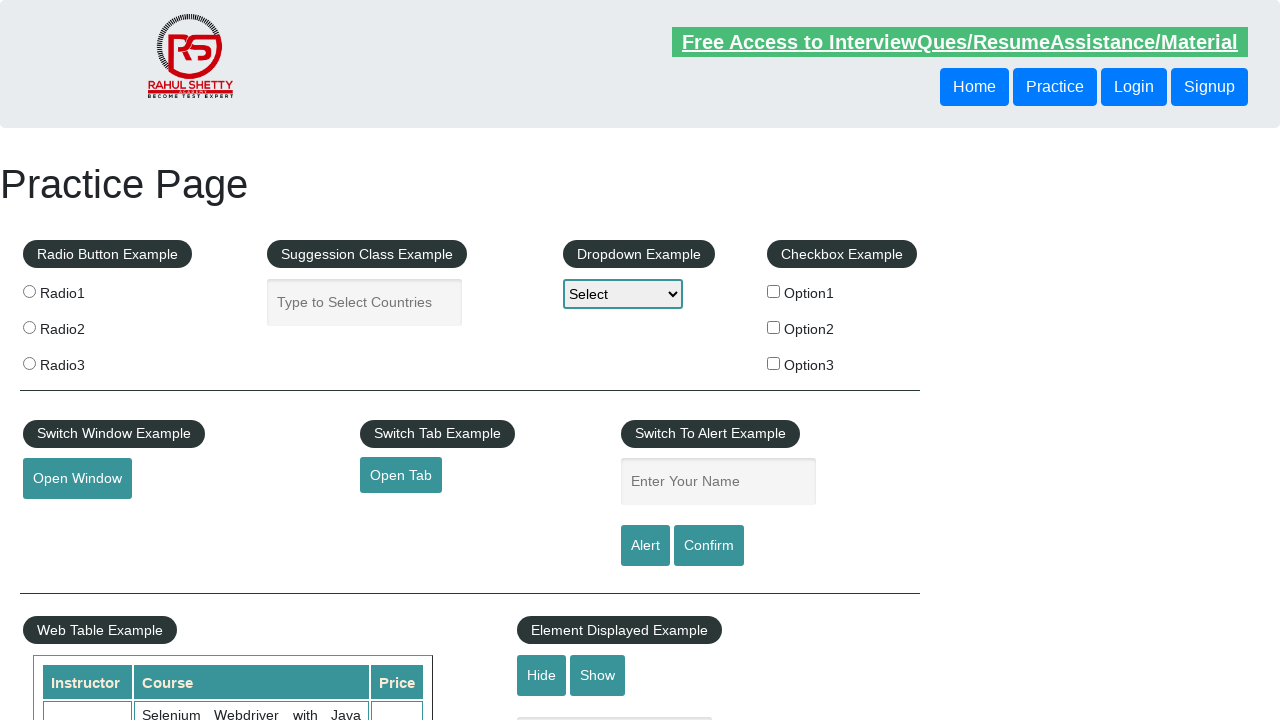